Tests form filling functionality by entering phone number, email, name, and password into respective fields, then submitting the form.

Starting URL: https://erikdark.github.io/Qa_autotest_02/

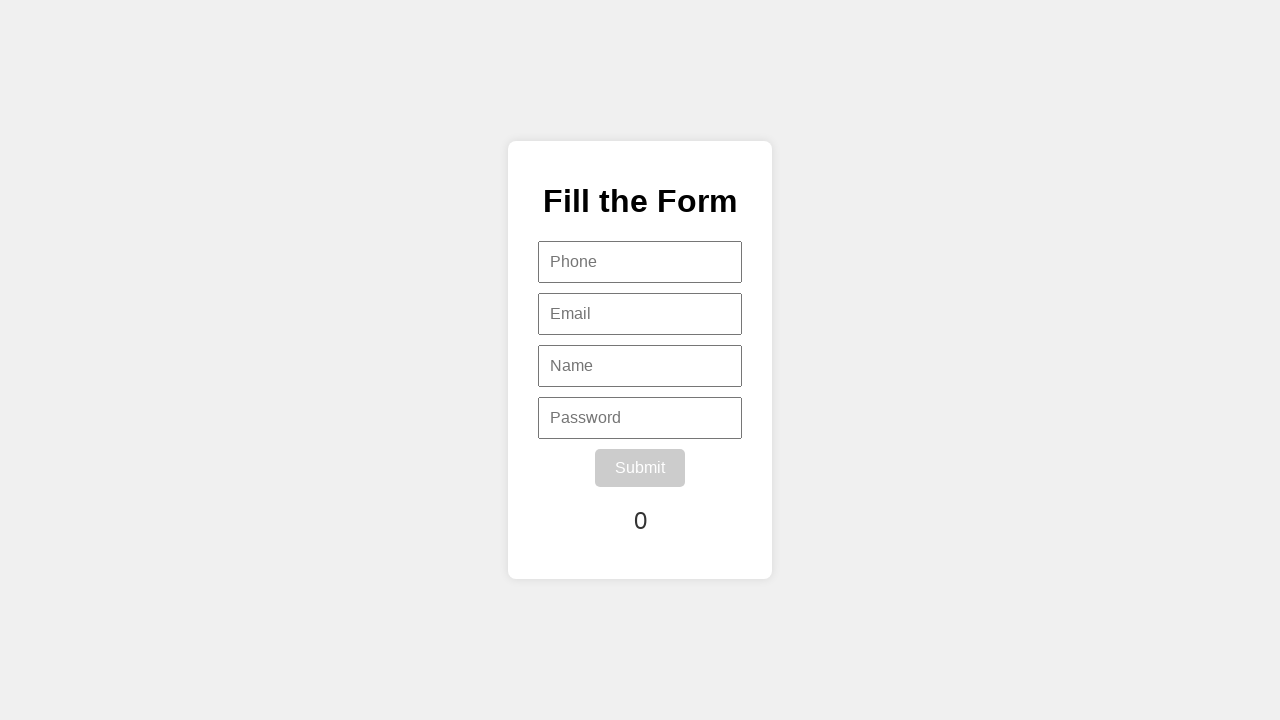

Filled phone number field with '5559876543' on #phone
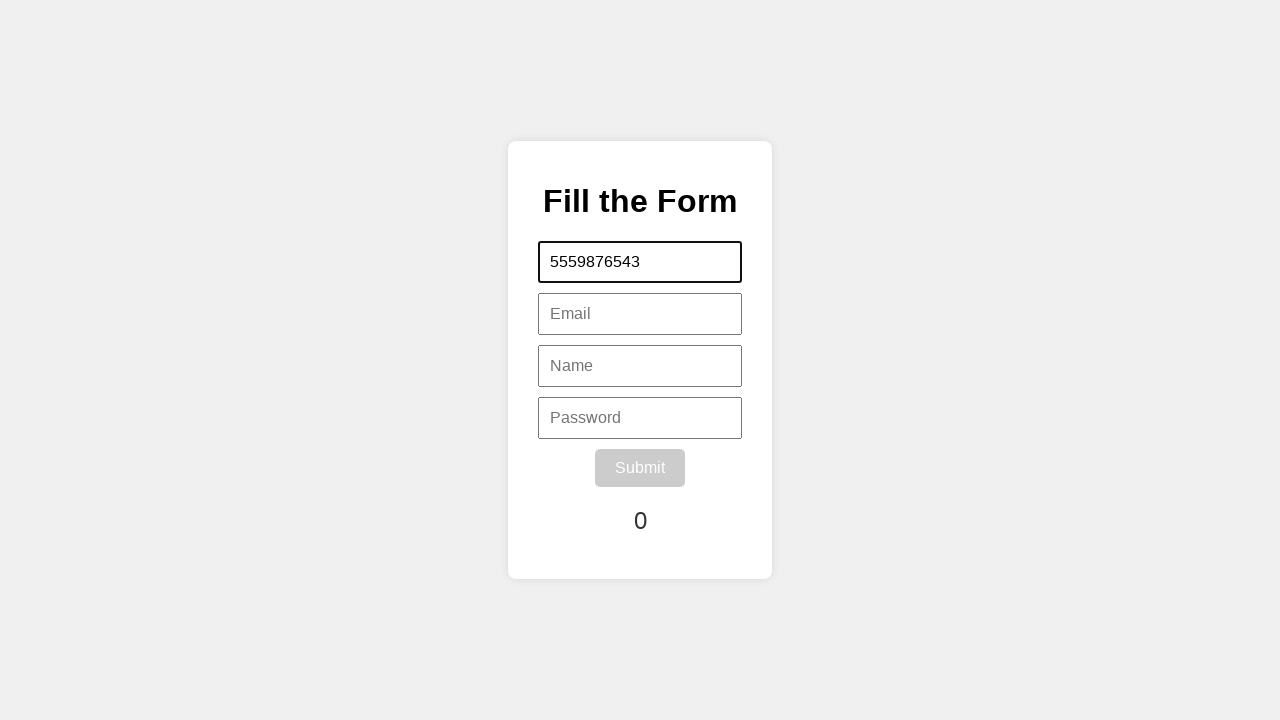

Filled email field with 'automation_test@example.com' on #email
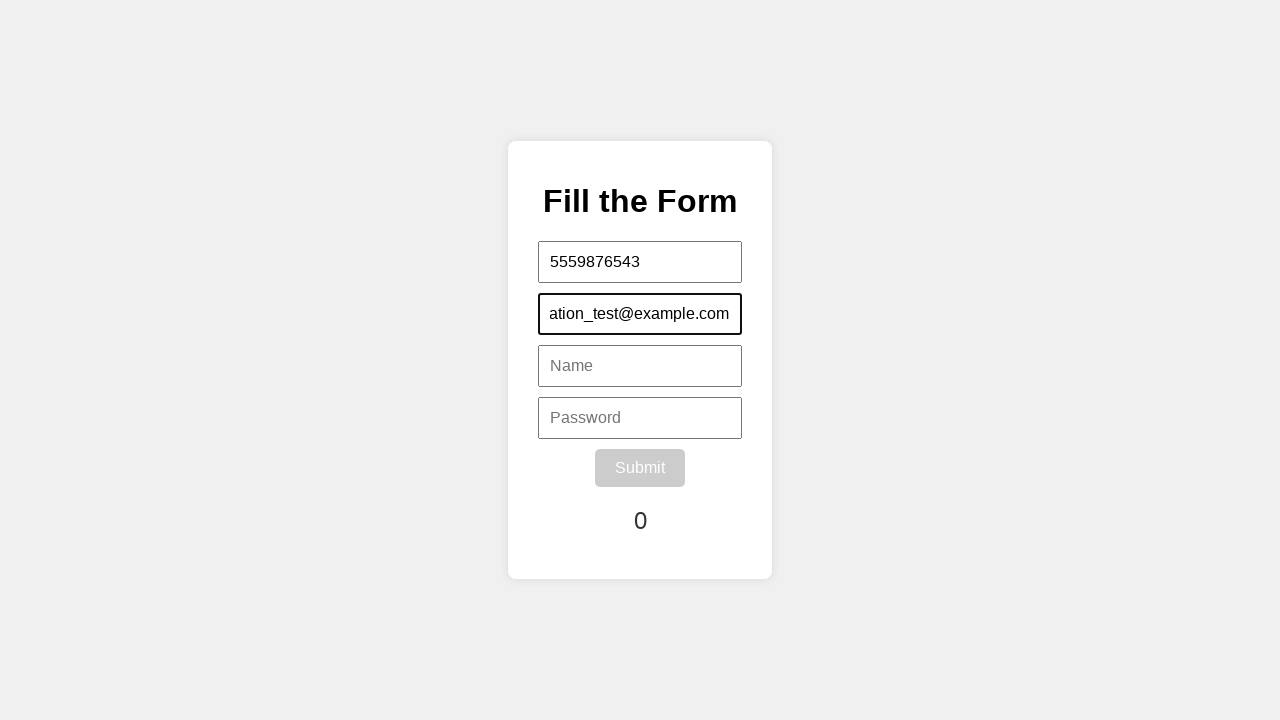

Filled name field with 'Alexander' on #name
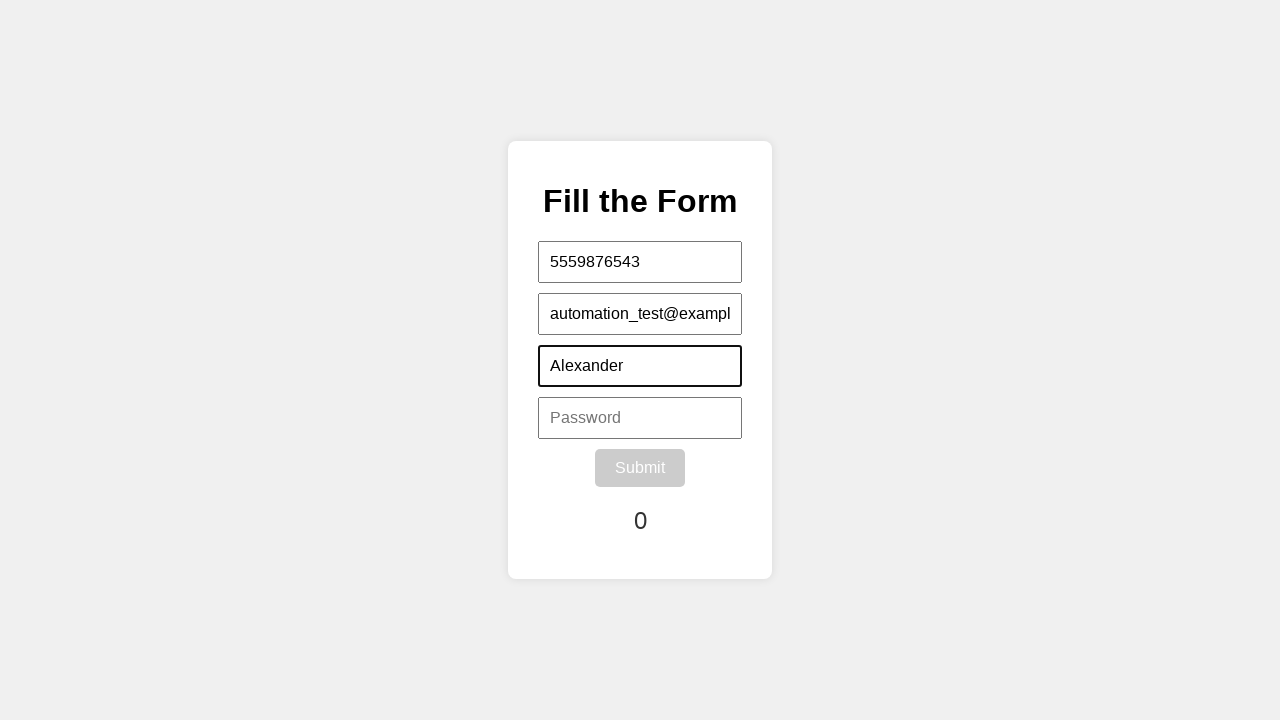

Filled password field with 'SecurePass456' on #password
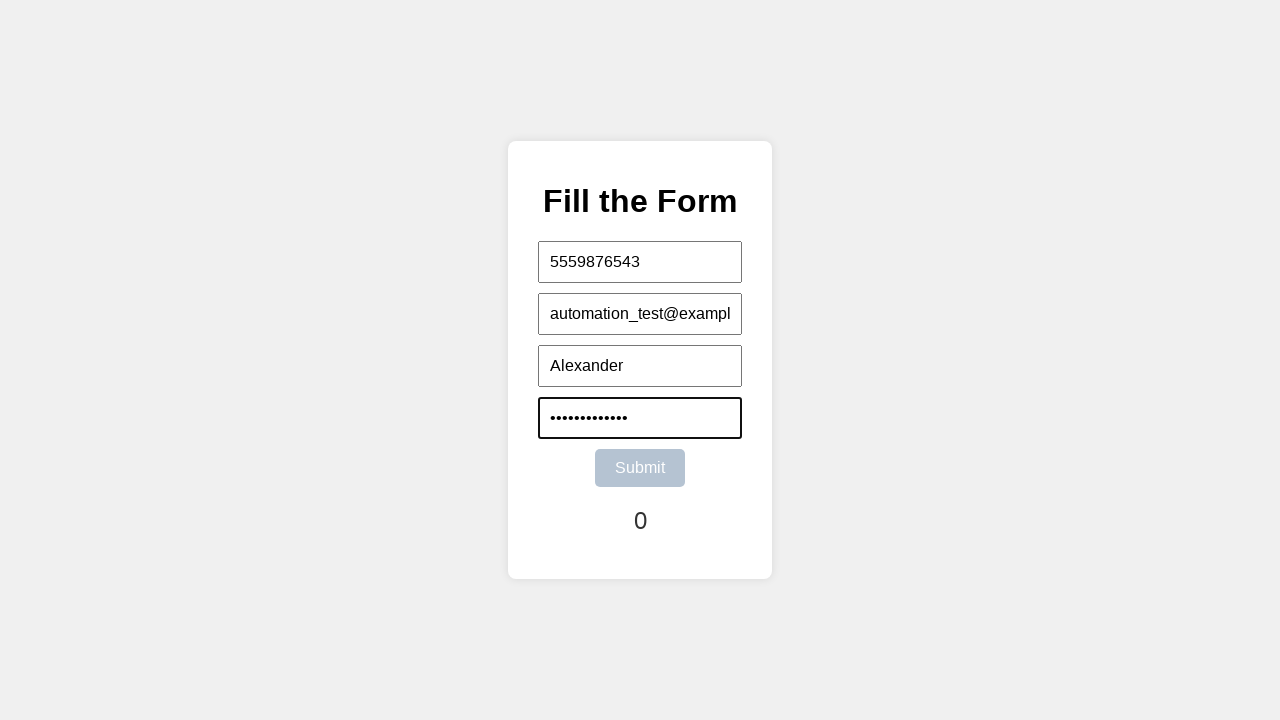

Clicked submit button to submit the form at (640, 468) on #submitBtn
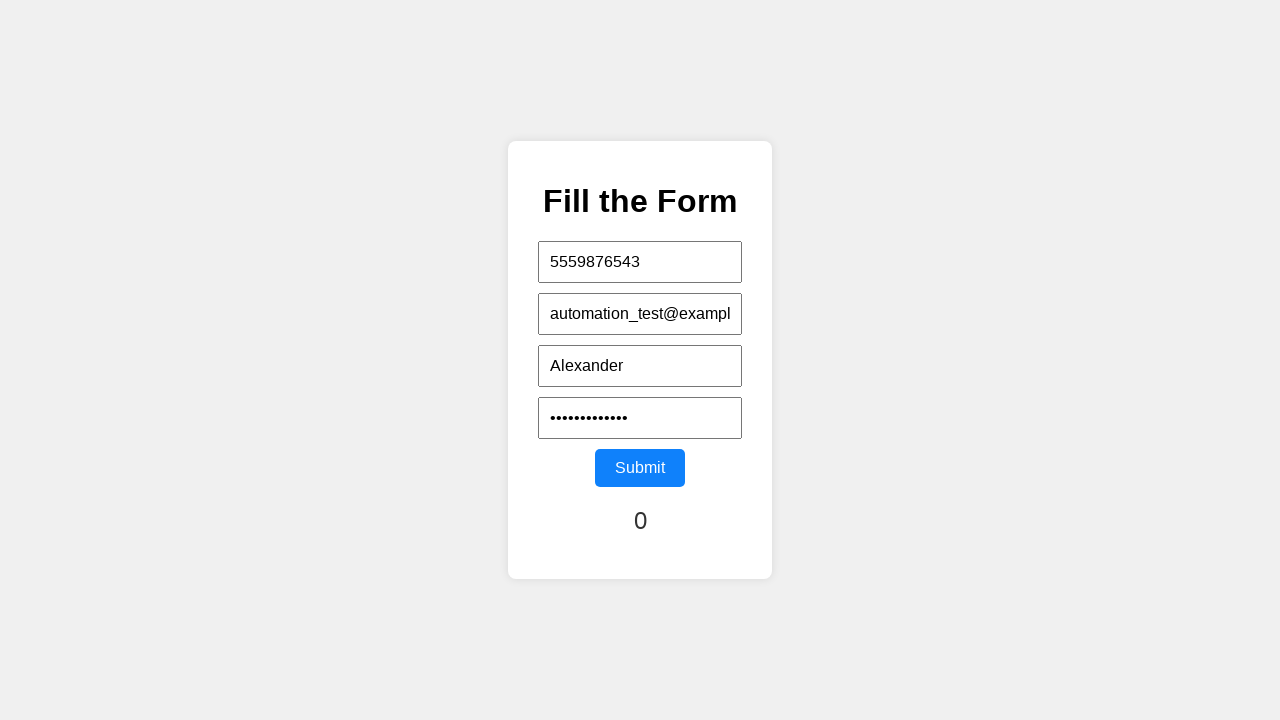

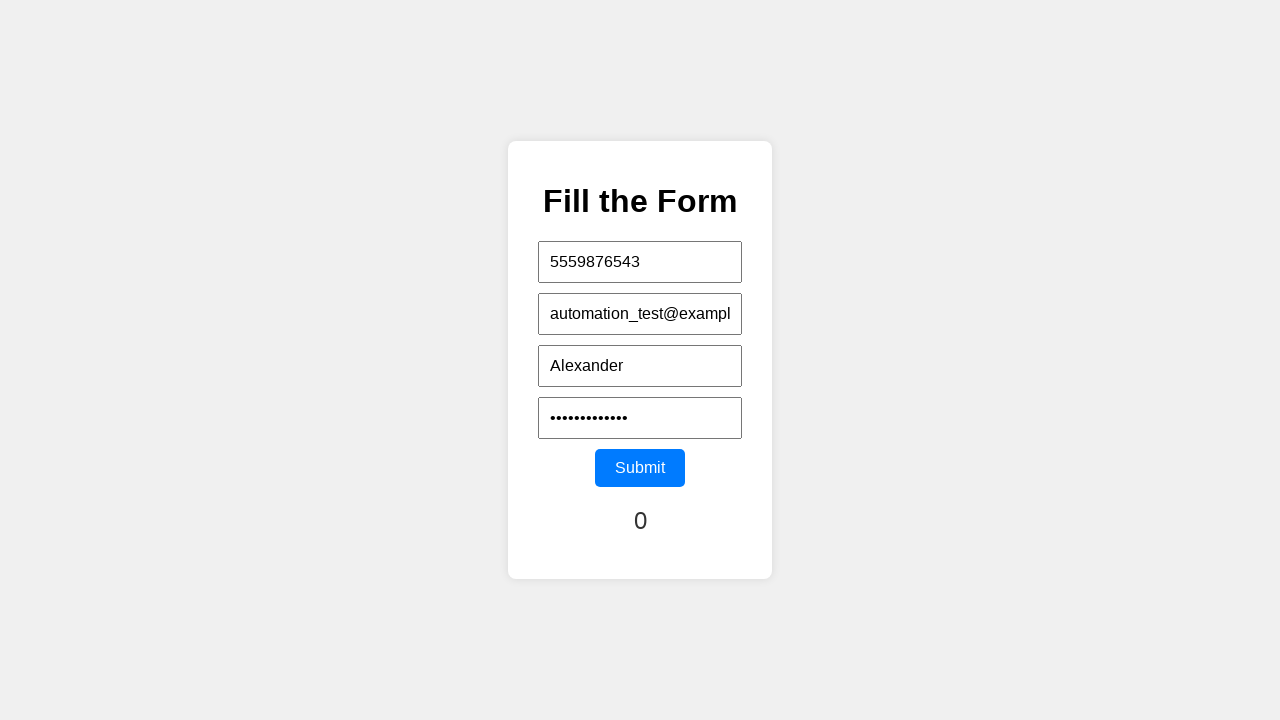